Navigates to the HP India homepage and maximizes the browser window to verify the page loads successfully.

Starting URL: https://www.hp.com/in-en/home.html

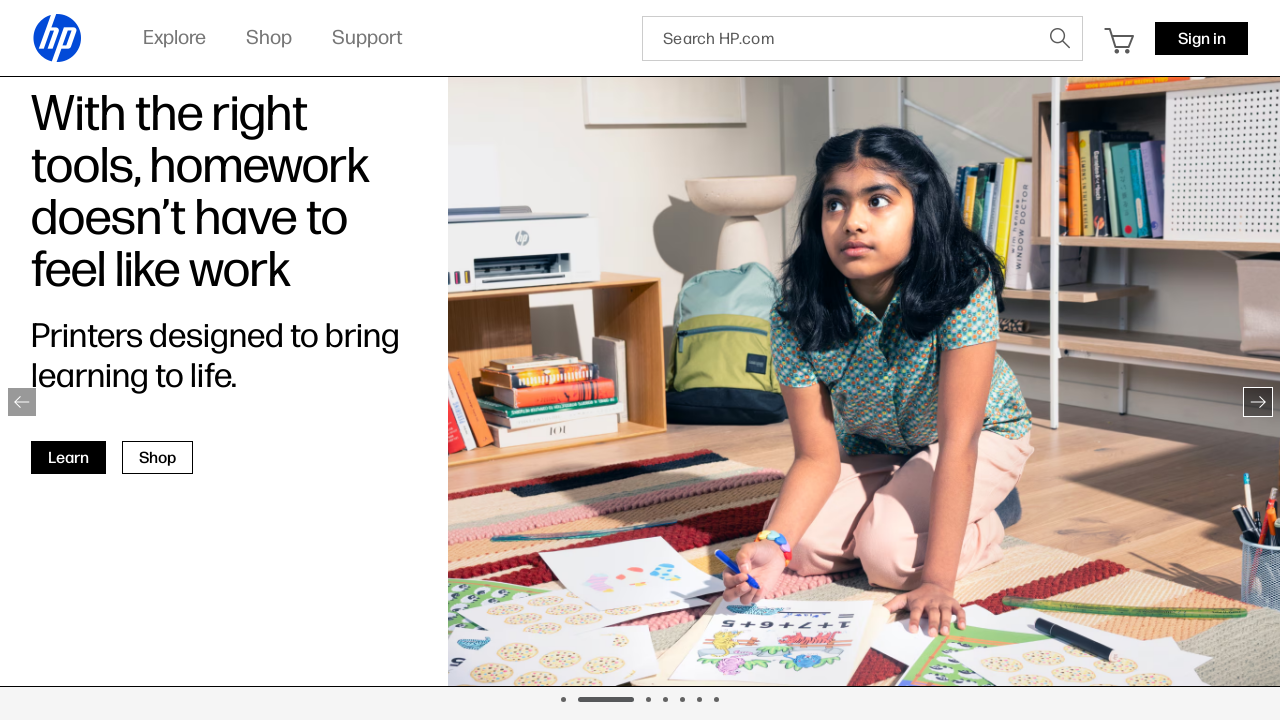

Waited for page DOM content to load
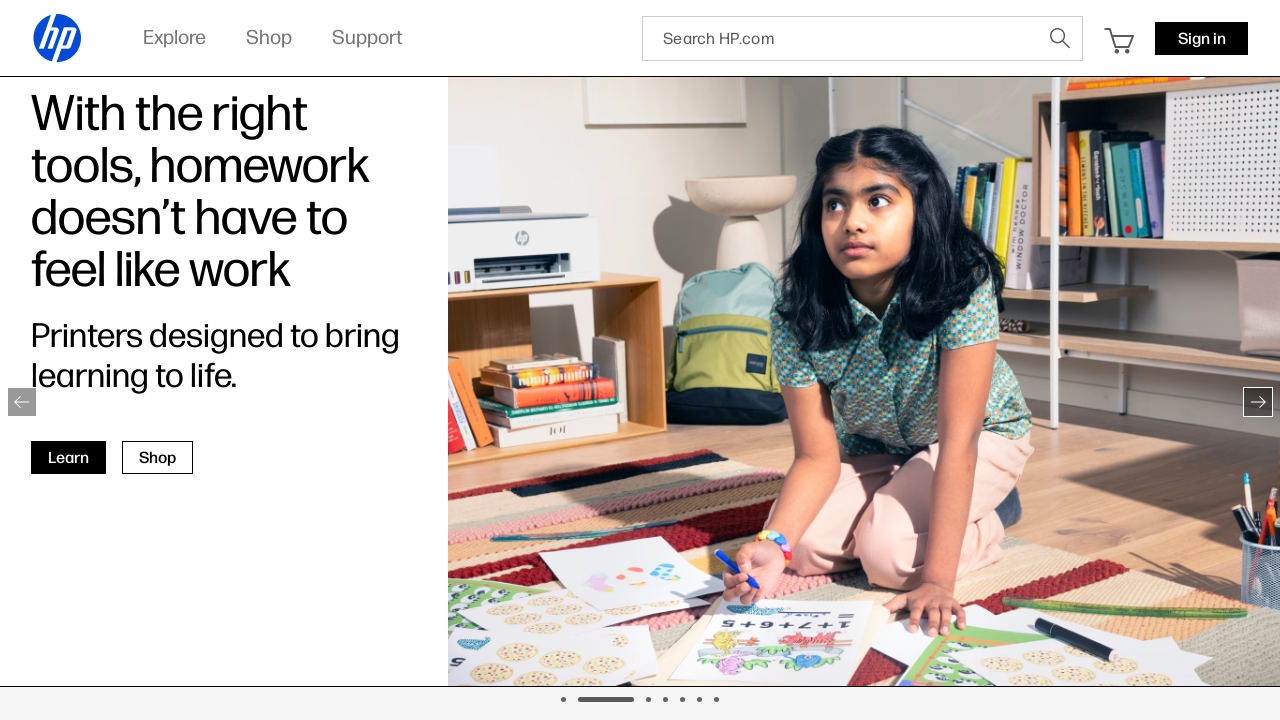

Verified body element is visible on HP India homepage
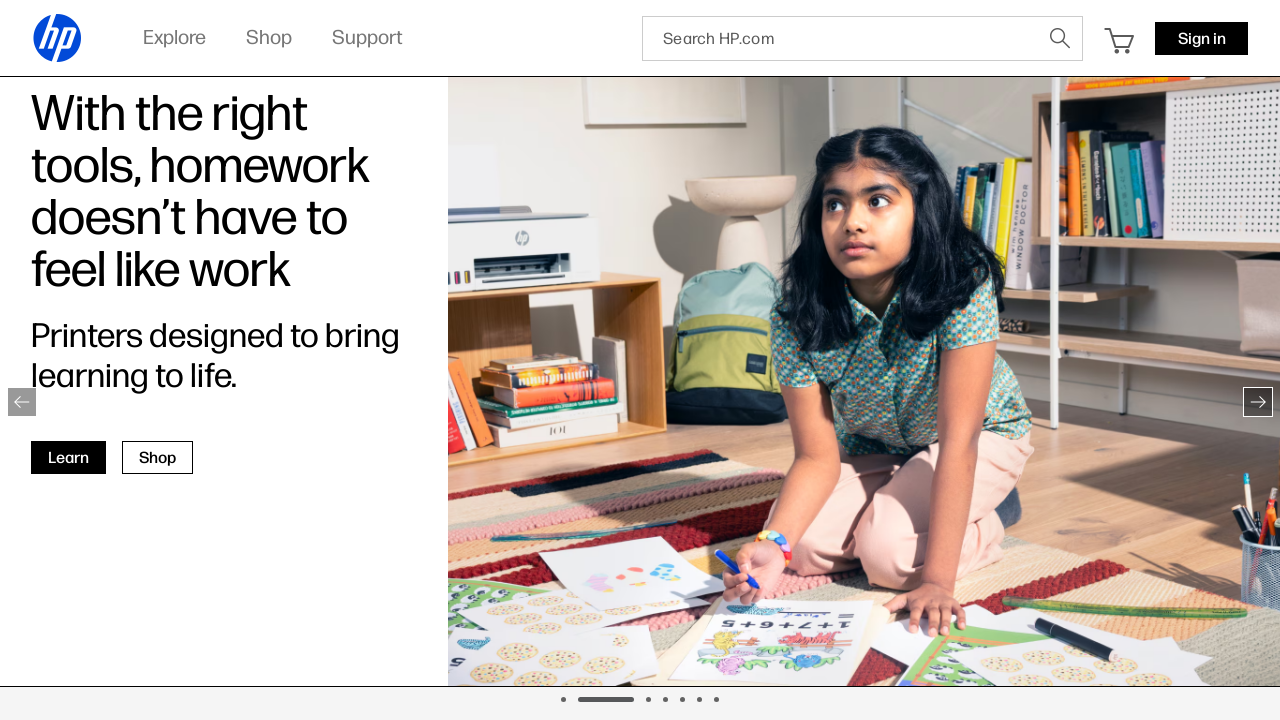

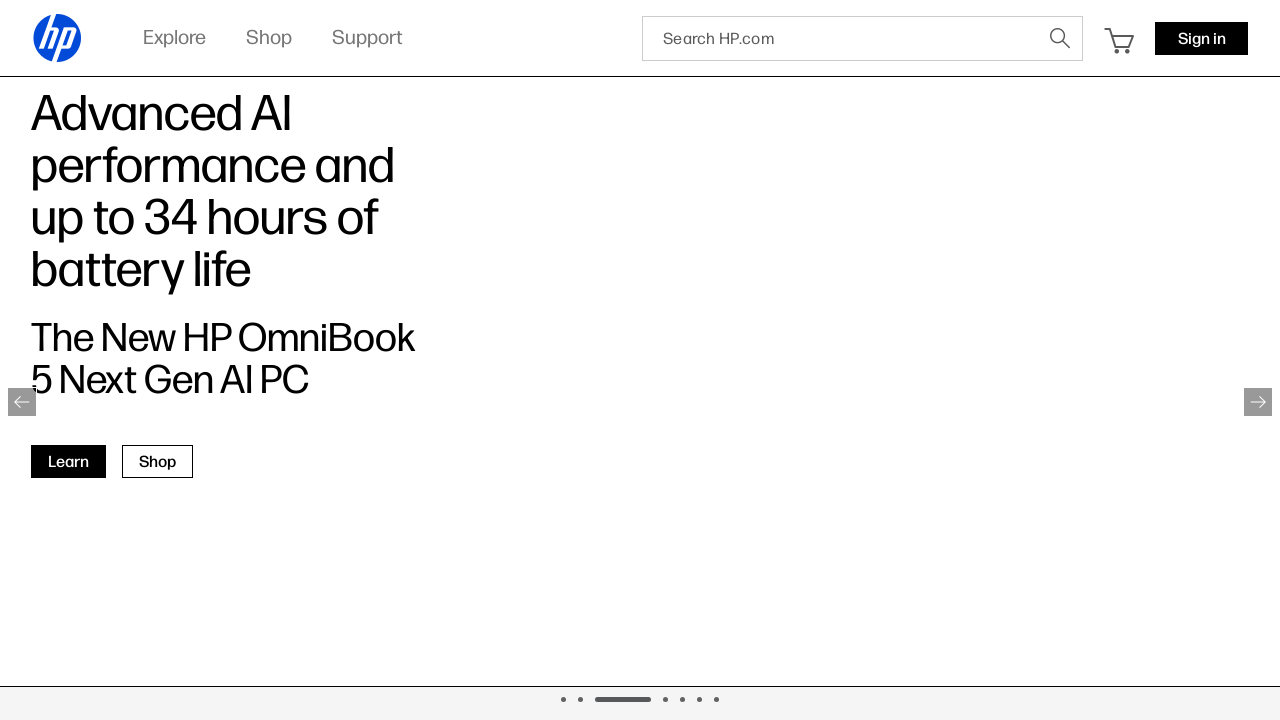